Solves a math captcha by calculating a formula based on a displayed value, then fills the answer and selects required checkboxes and radio buttons before submitting

Starting URL: http://suninjuly.github.io/math.html

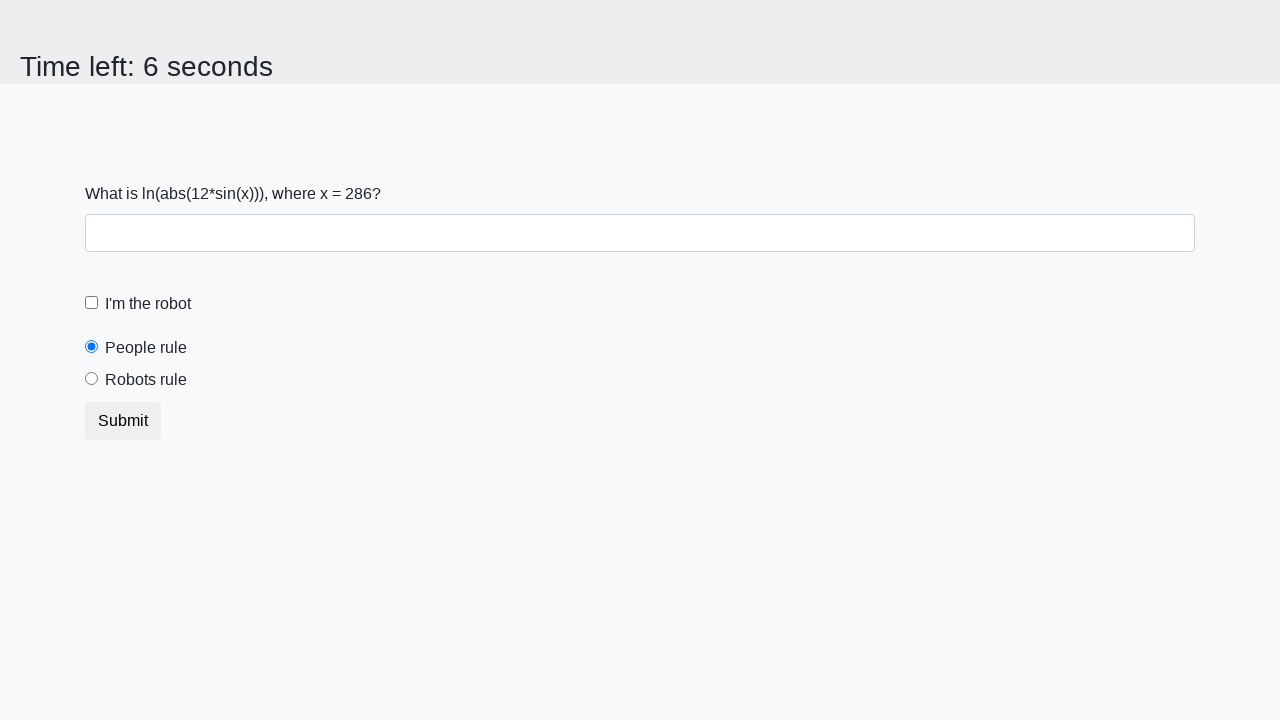

Located the input value element
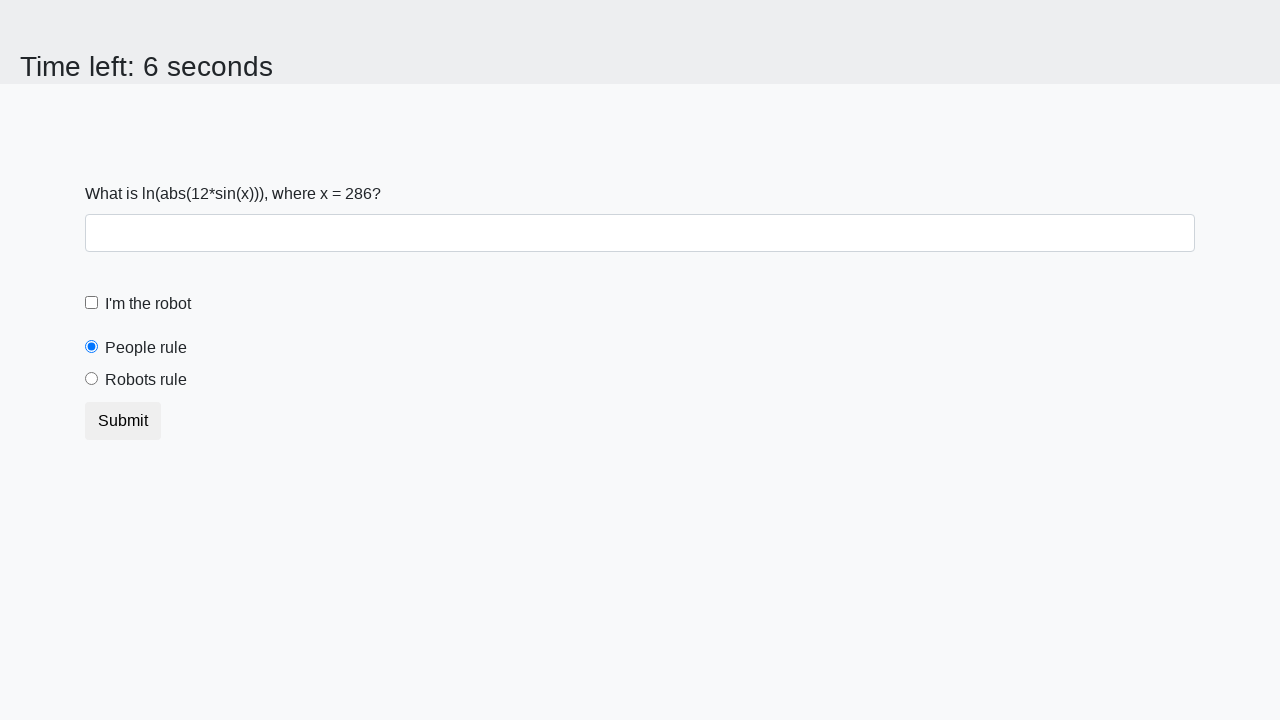

Retrieved text content from input value element
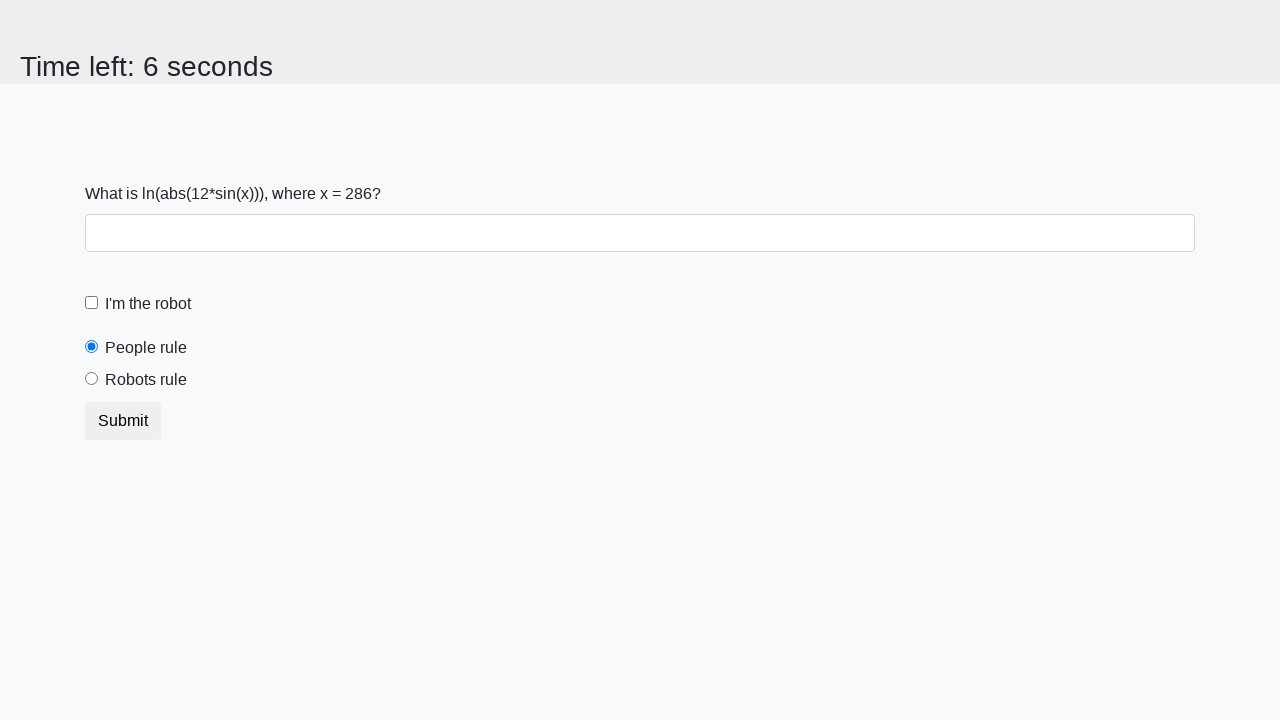

Calculated the math captcha answer using formula: log(abs(12*sin(x)))
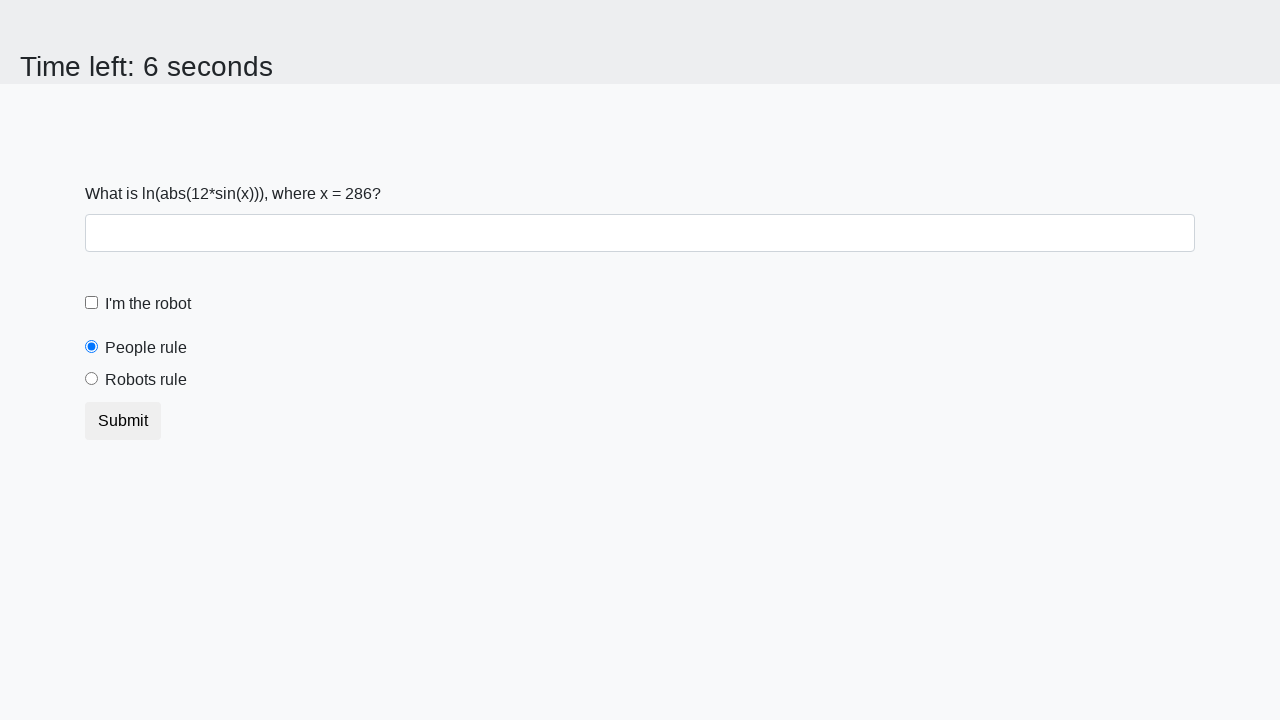

Filled answer field with calculated value on #answer
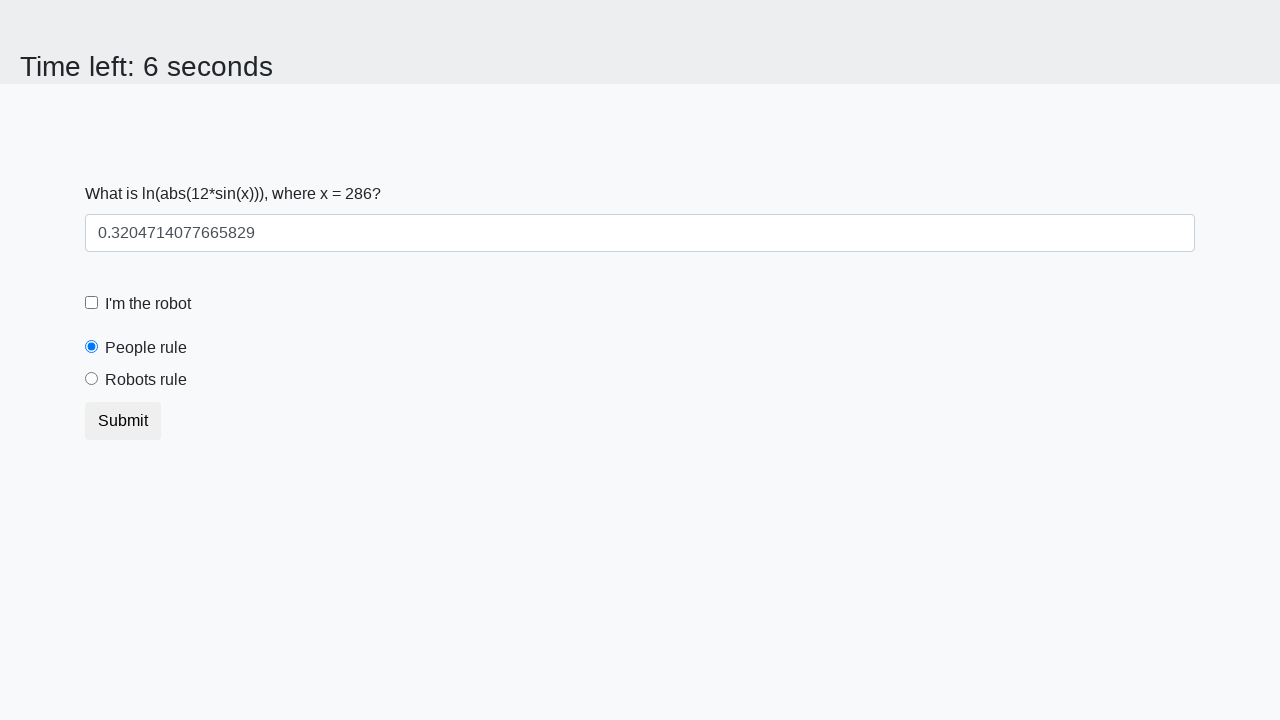

Clicked the robot checkbox at (92, 303) on input#robotCheckbox
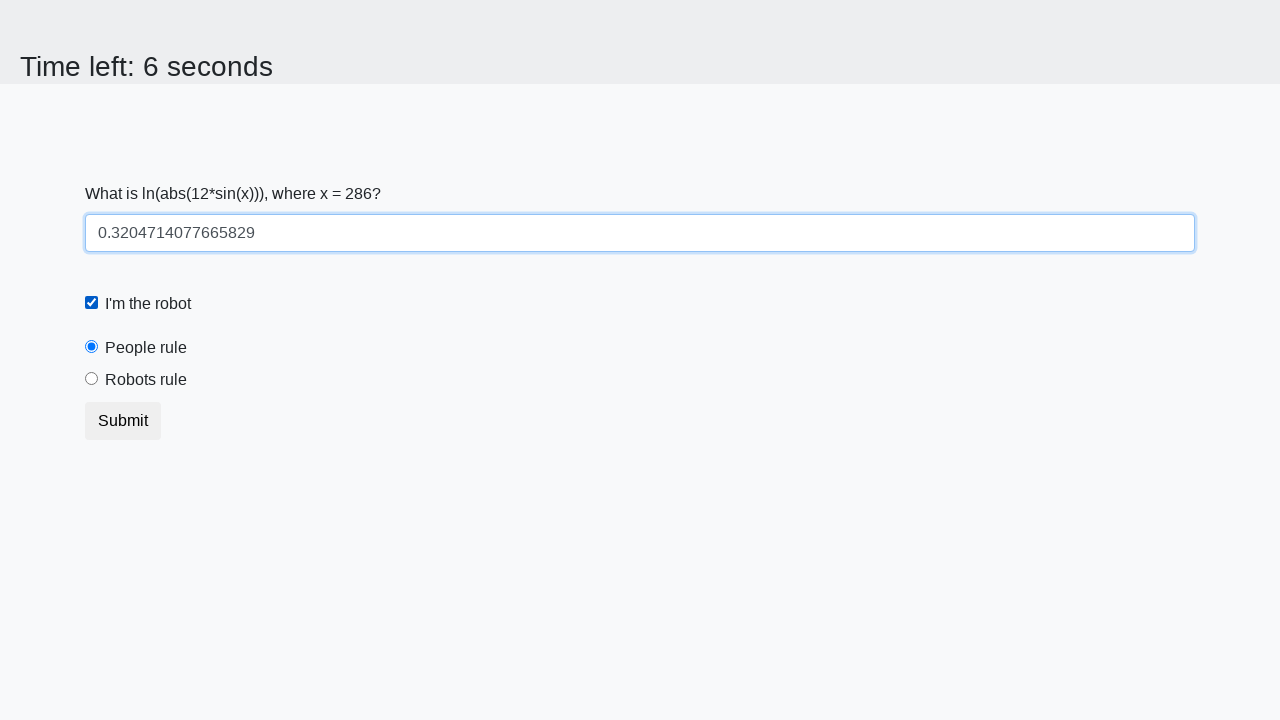

Selected the robots rule radio button at (92, 379) on #robotsRule
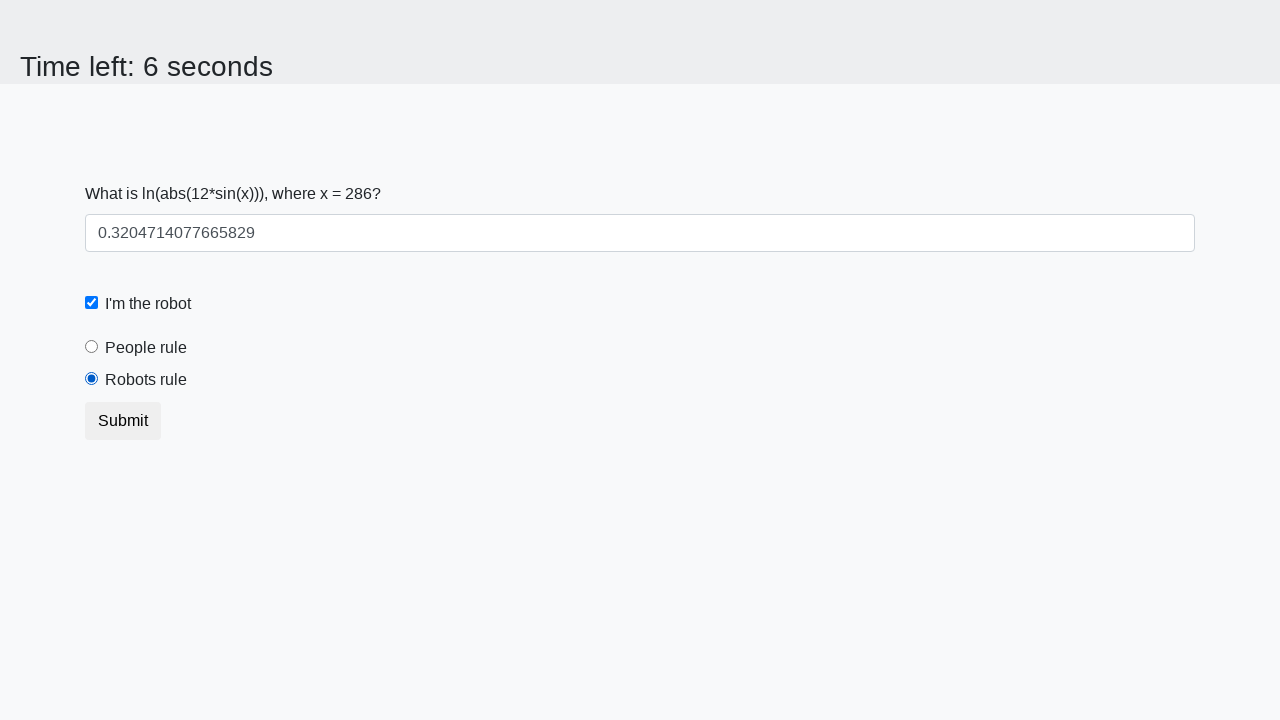

Clicked submit button to submit the form at (123, 421) on button[type='submit']
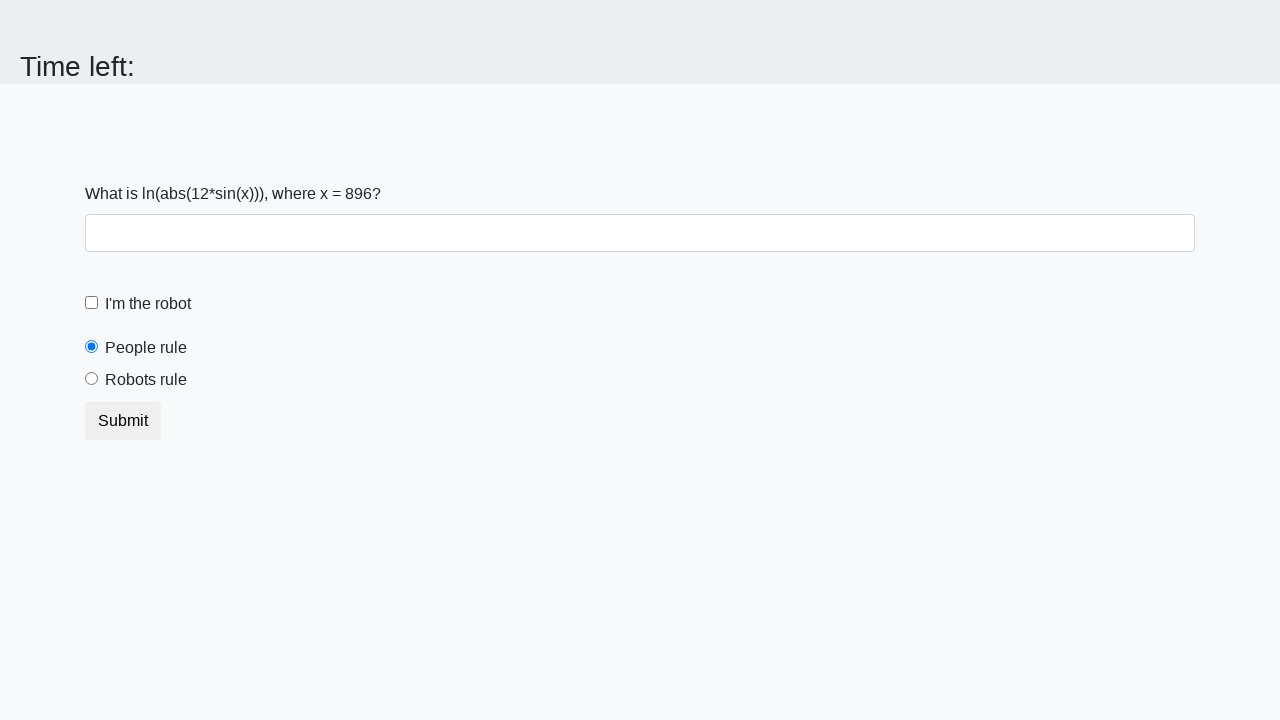

Waited 1000ms for form submission to complete
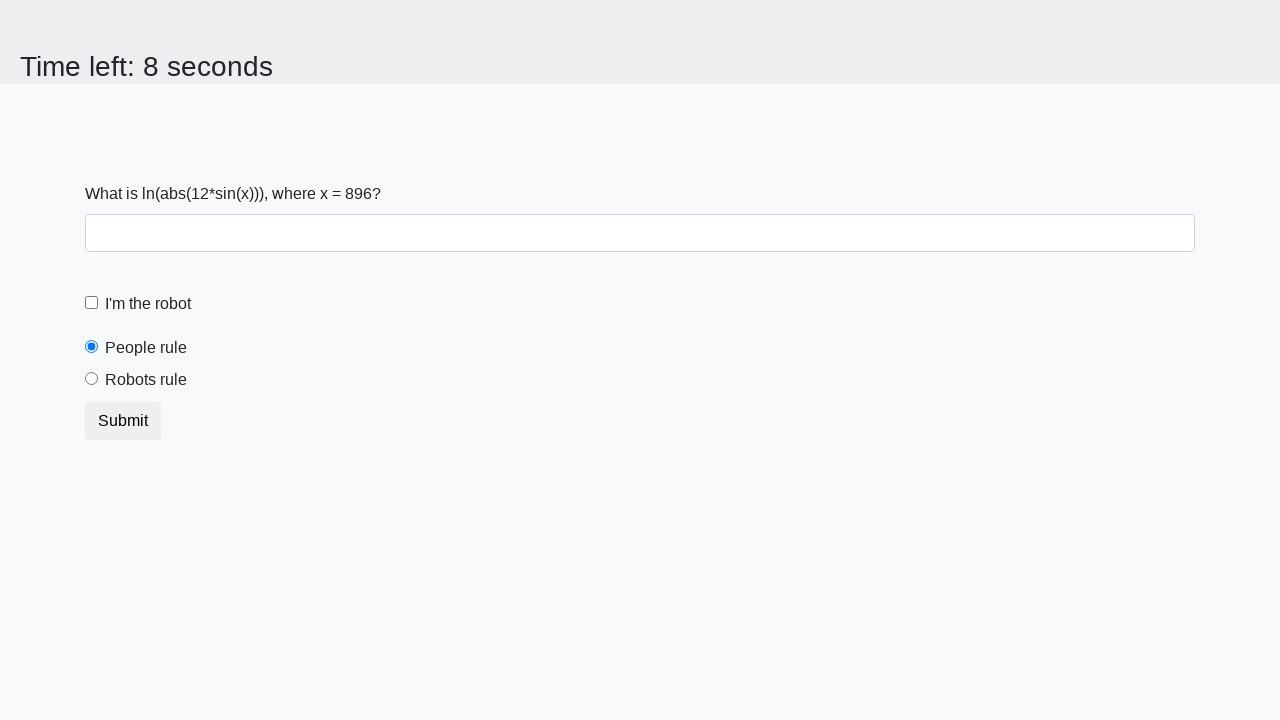

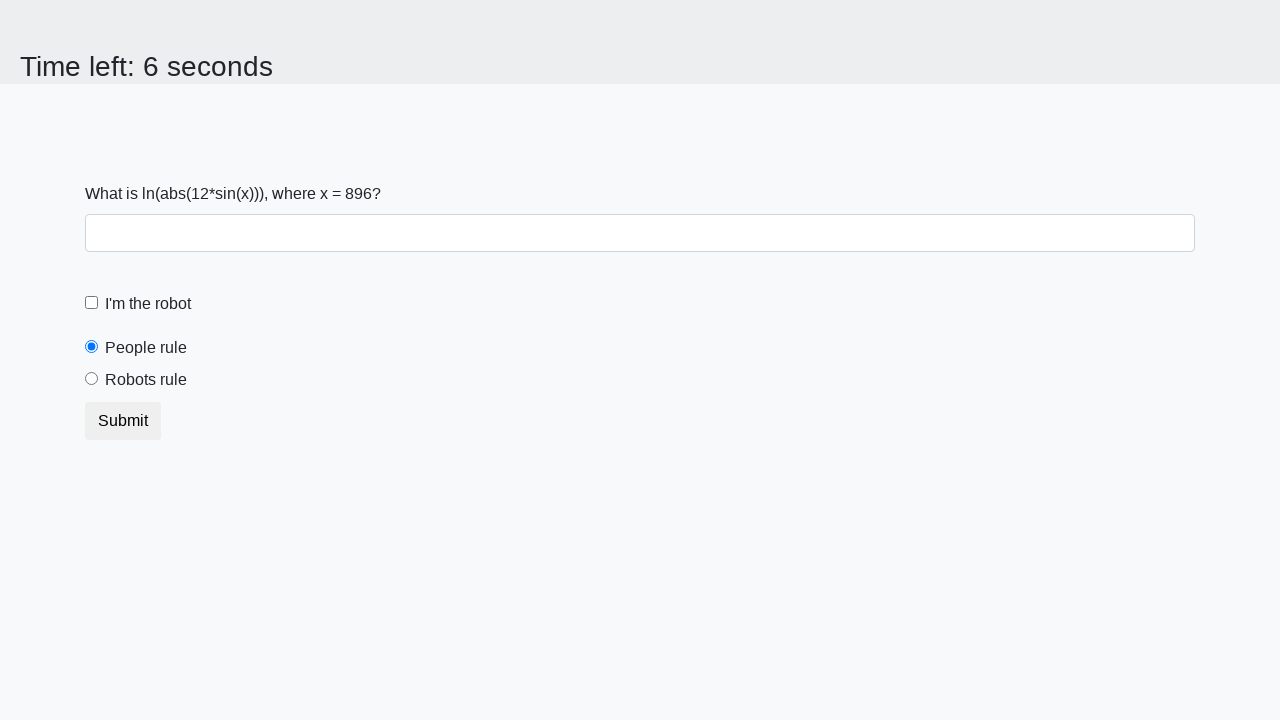